Tests jQuery UI custom dropdown by clicking to open and selecting various number options

Starting URL: http://jqueryui.com/resources/demos/selectmenu/default.html

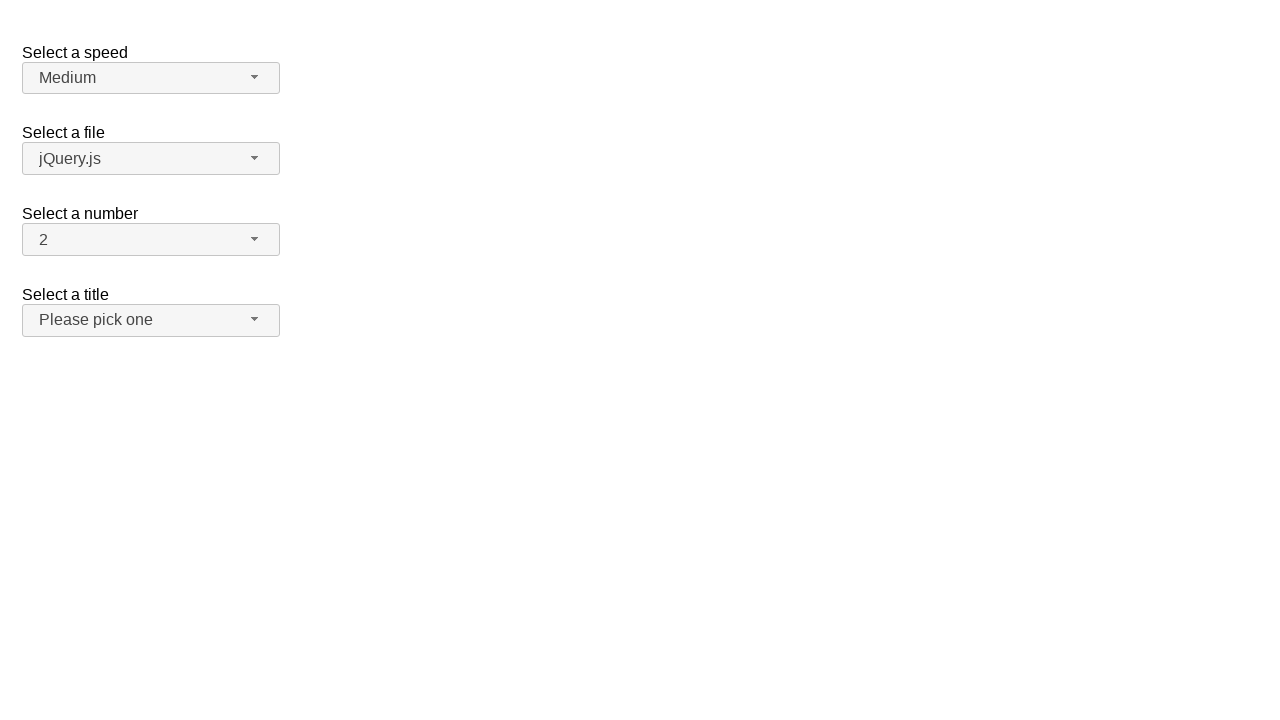

Clicked number dropdown button to open menu at (151, 240) on span#number-button
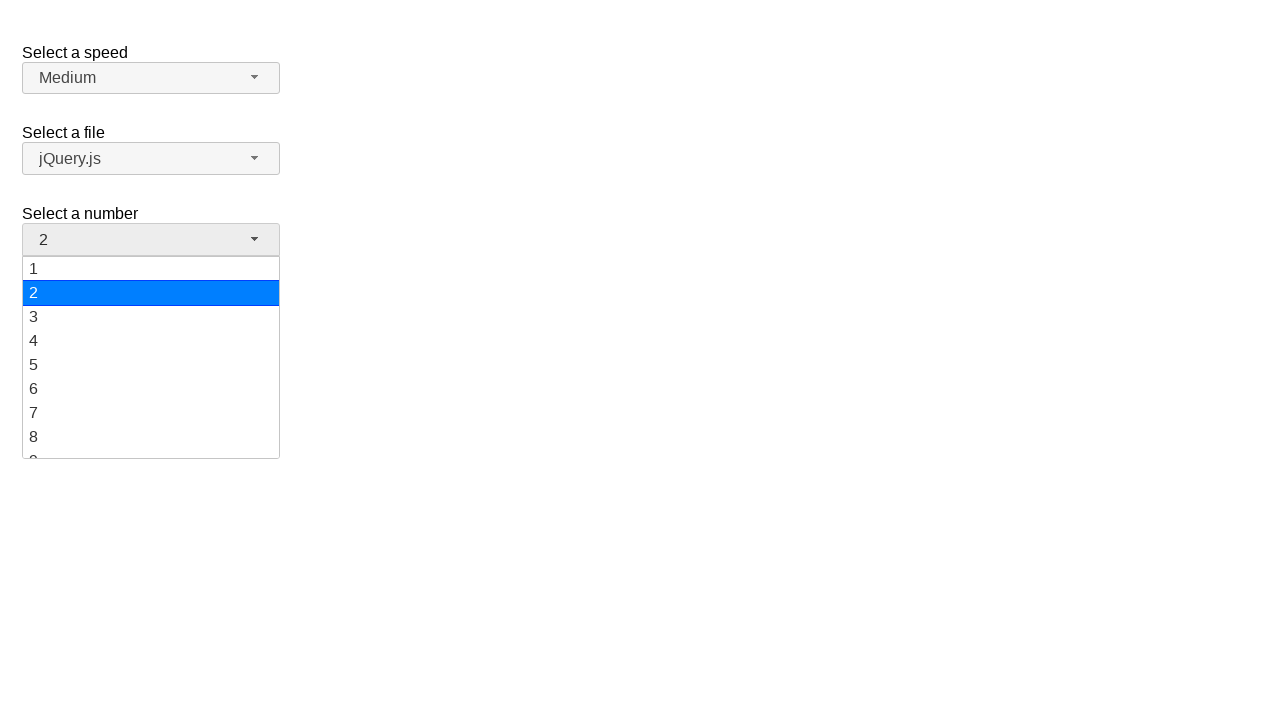

Dropdown menu items loaded
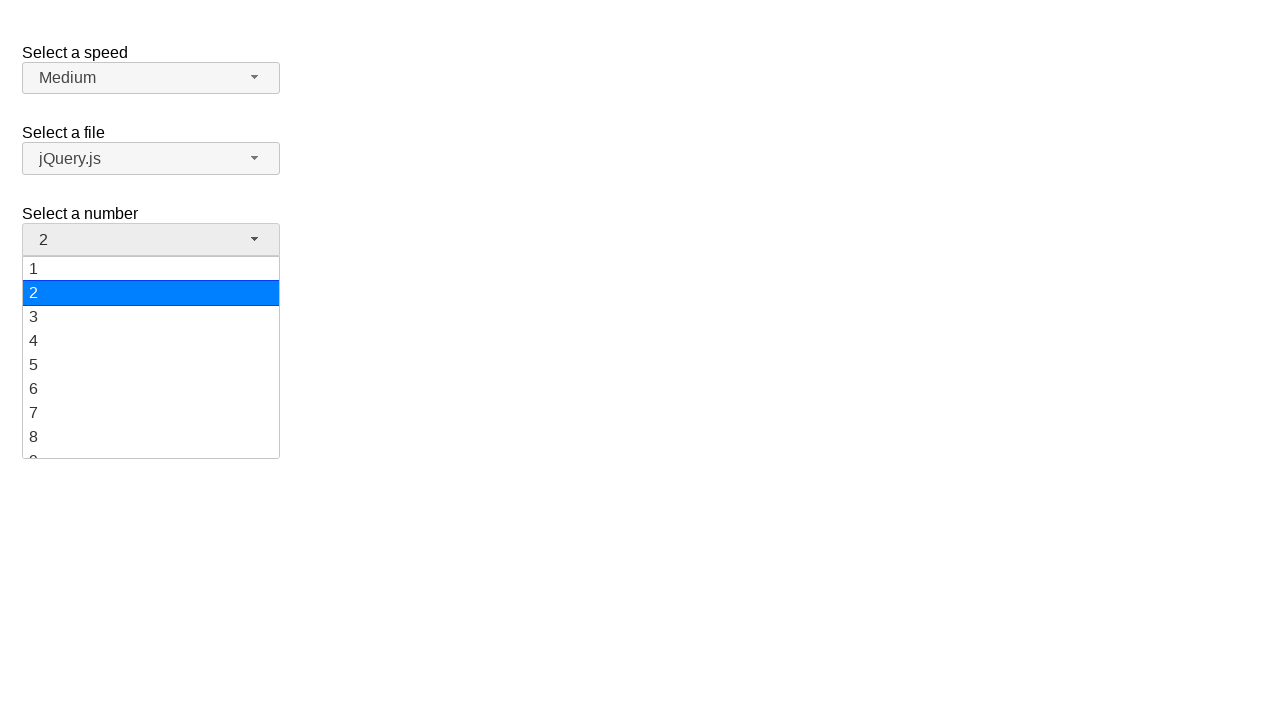

Selected option '19' from dropdown menu at (151, 445) on ul#number-menu li.ui-menu-item div:has-text('19')
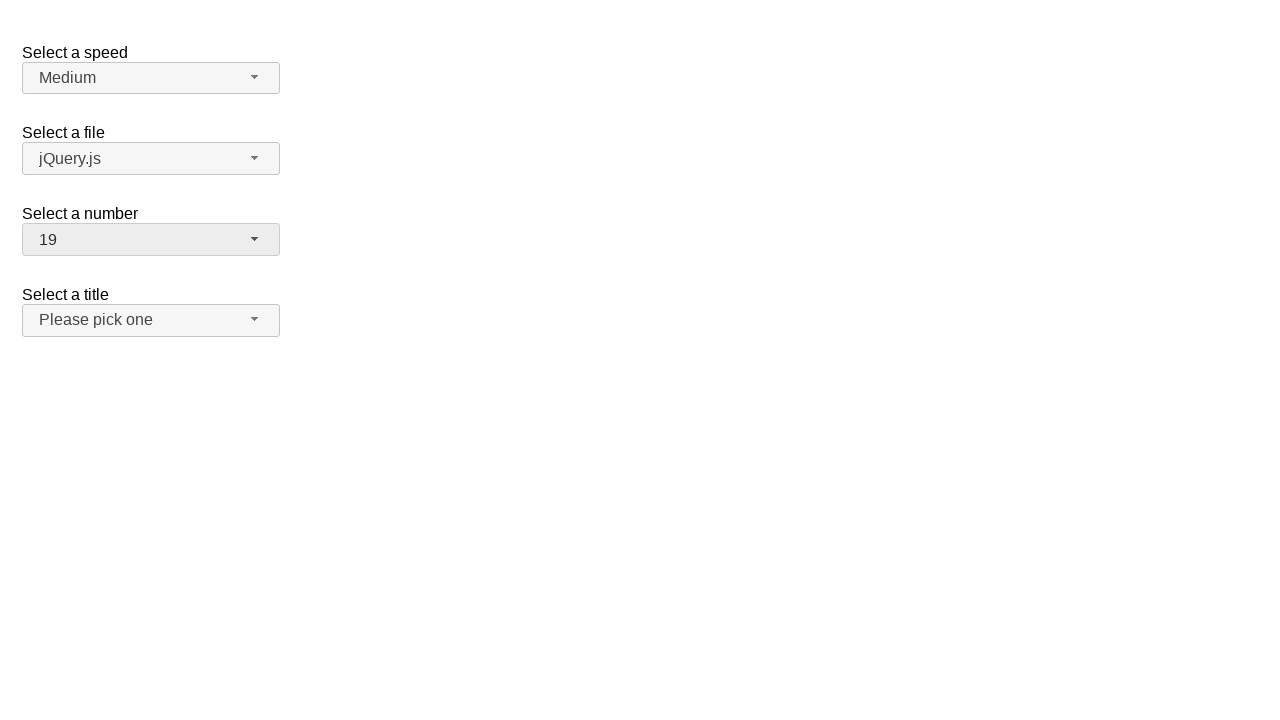

Verified that '19' is displayed in dropdown button
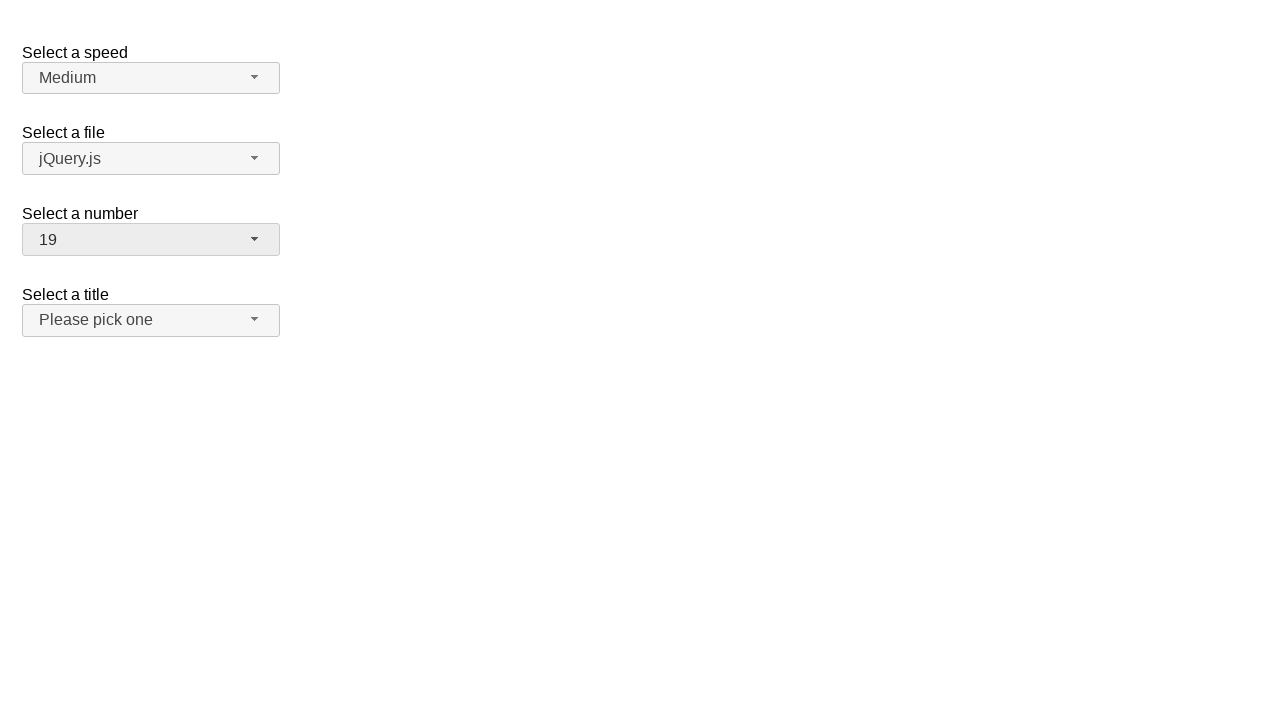

Clicked number dropdown button to open menu again at (151, 240) on span#number-button
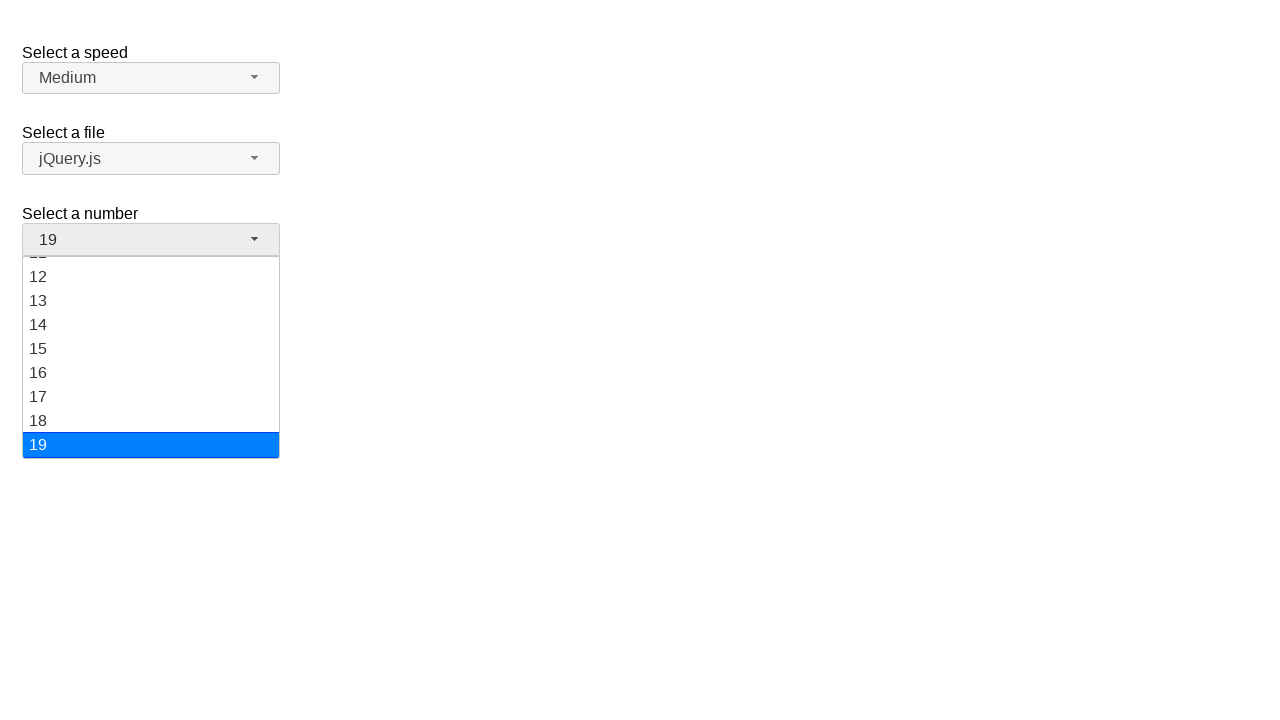

Selected option '1' from dropdown menu at (151, 269) on ul#number-menu li.ui-menu-item div:has-text('1')
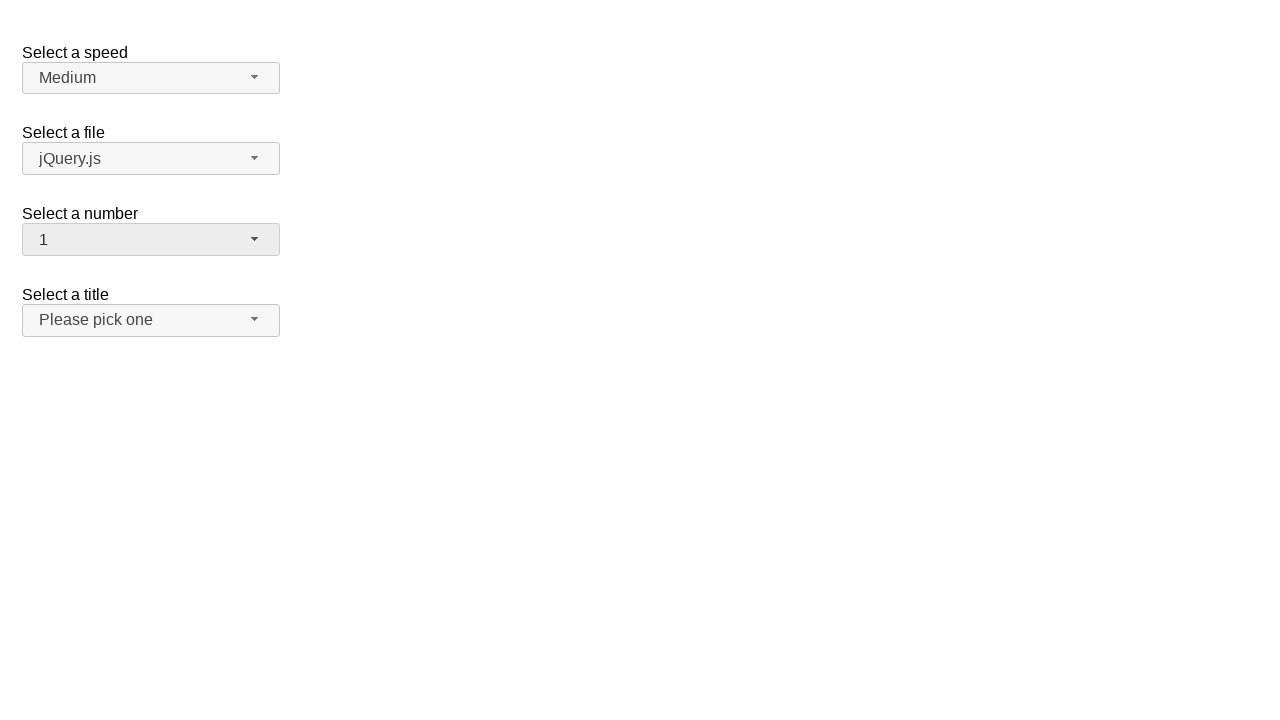

Clicked number dropdown button to open menu once more at (151, 240) on span#number-button
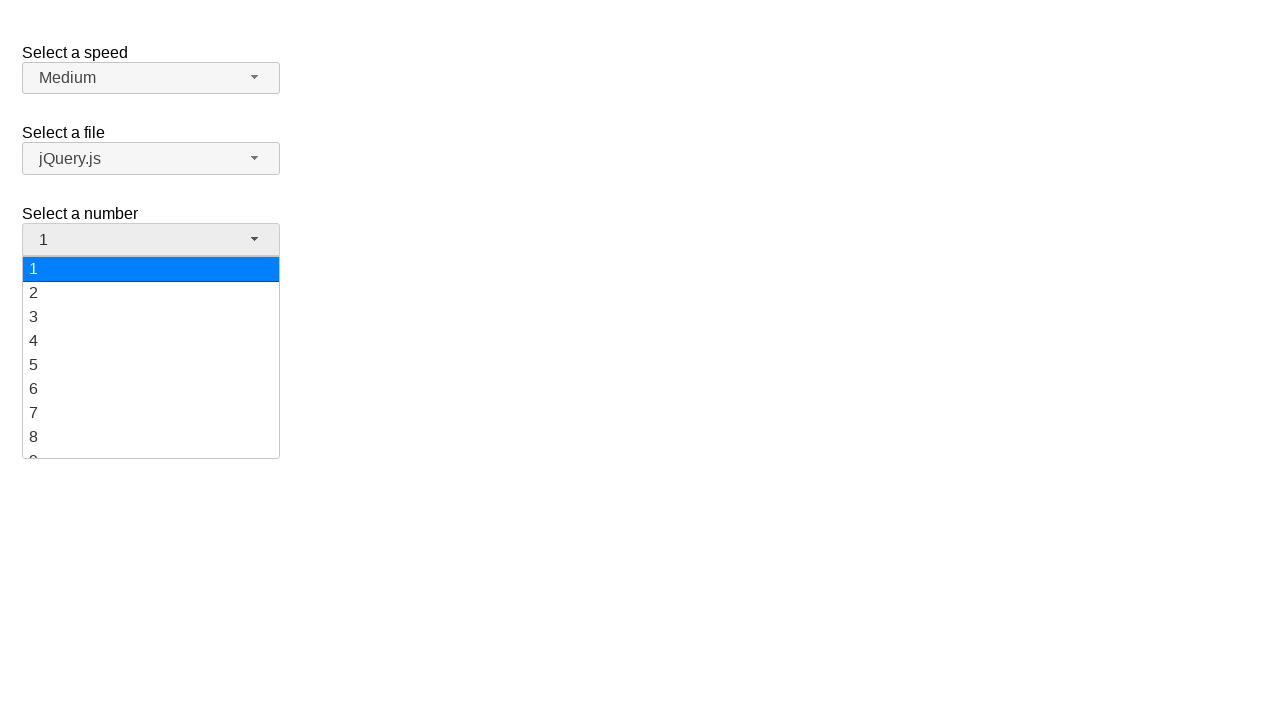

Selected option '17' from dropdown menu at (151, 397) on ul#number-menu li.ui-menu-item div:has-text('17')
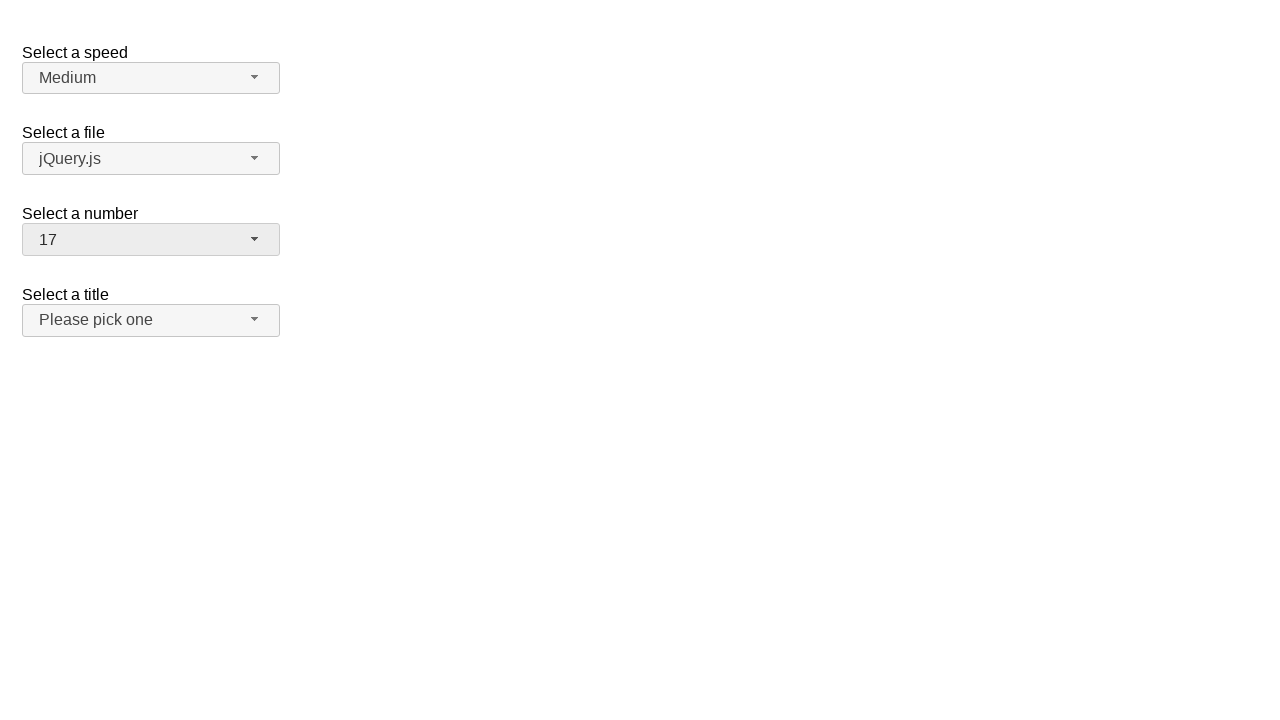

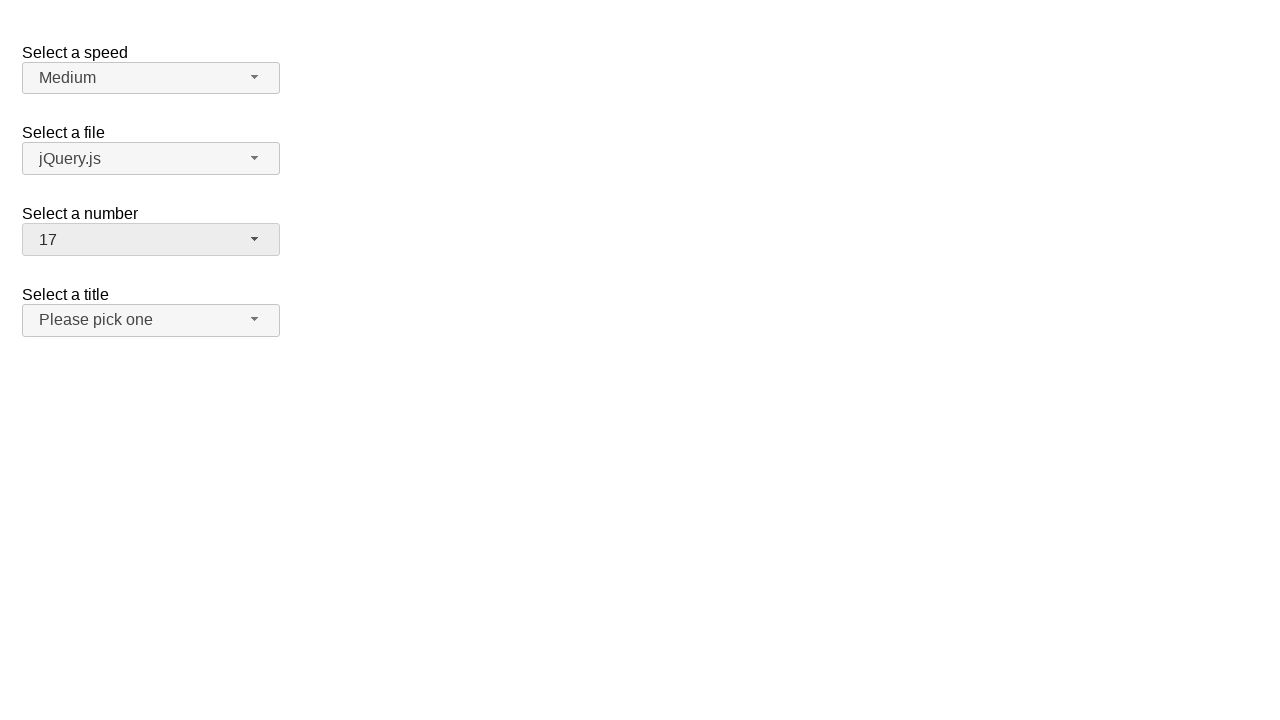